Tests that other controls are hidden when editing a todo item

Starting URL: https://demo.playwright.dev/todomvc

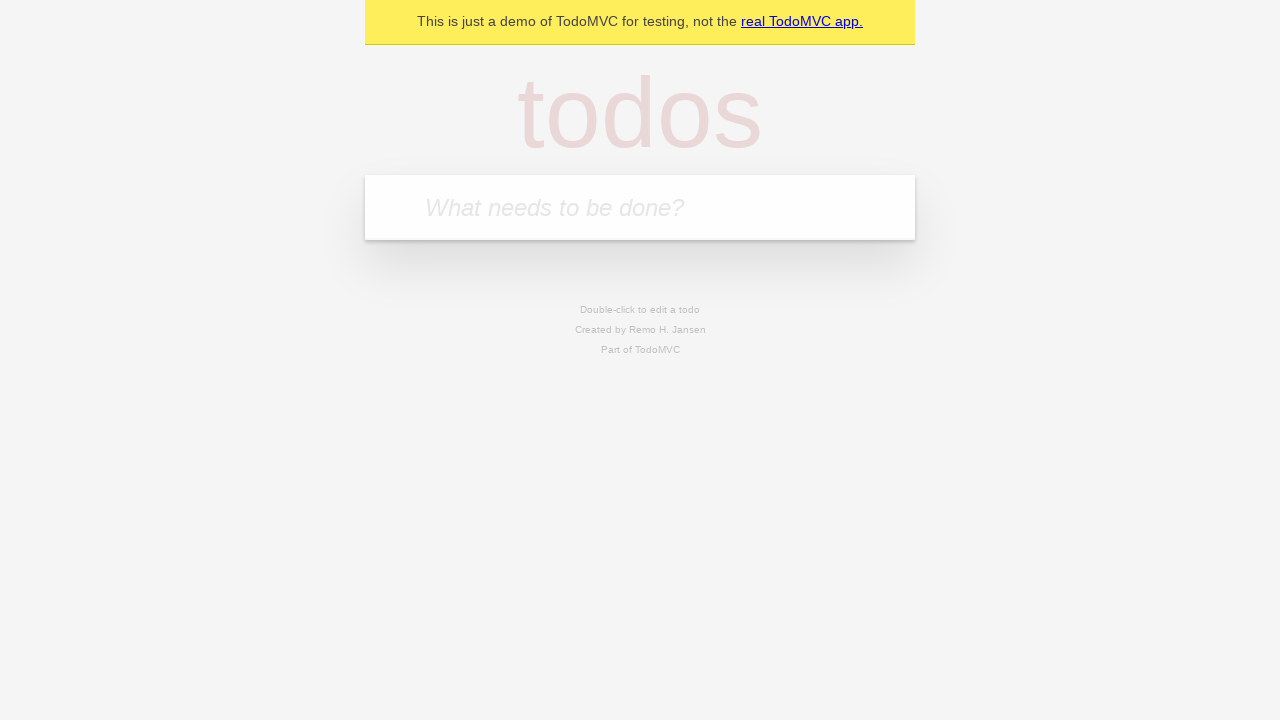

Filled new todo input with 'buy some cheese' on .new-todo
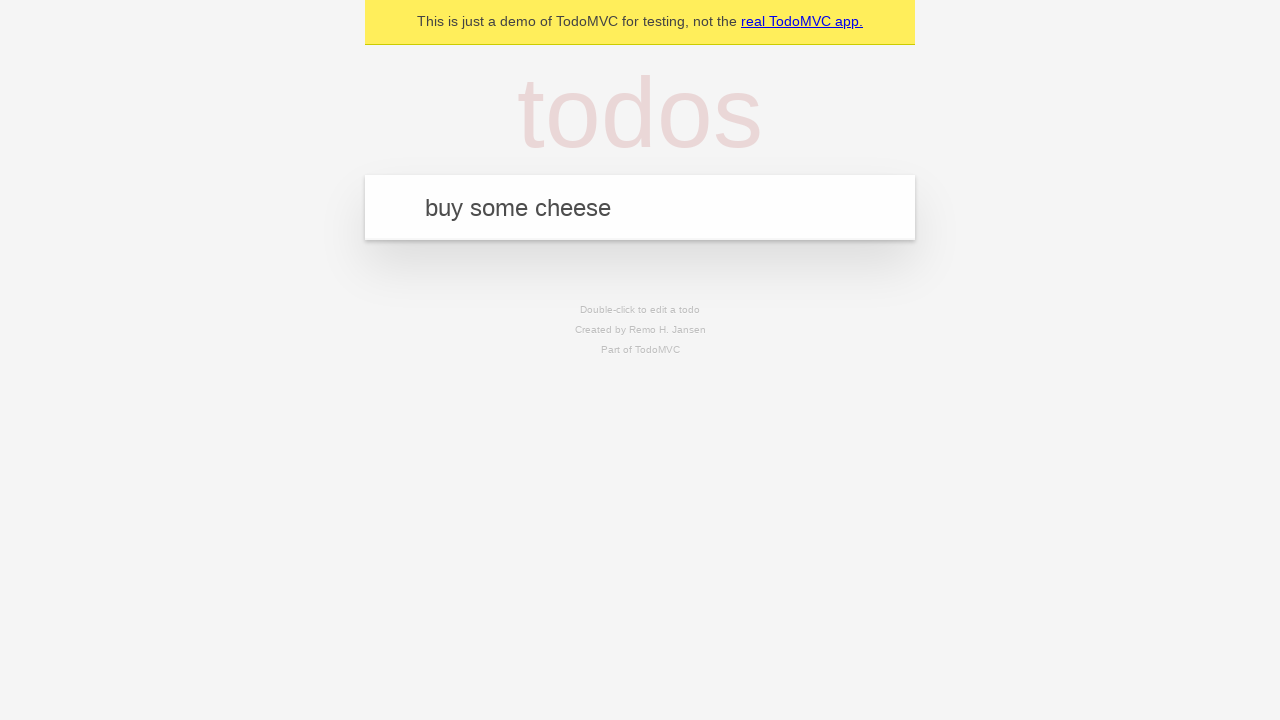

Pressed Enter to add first todo on .new-todo
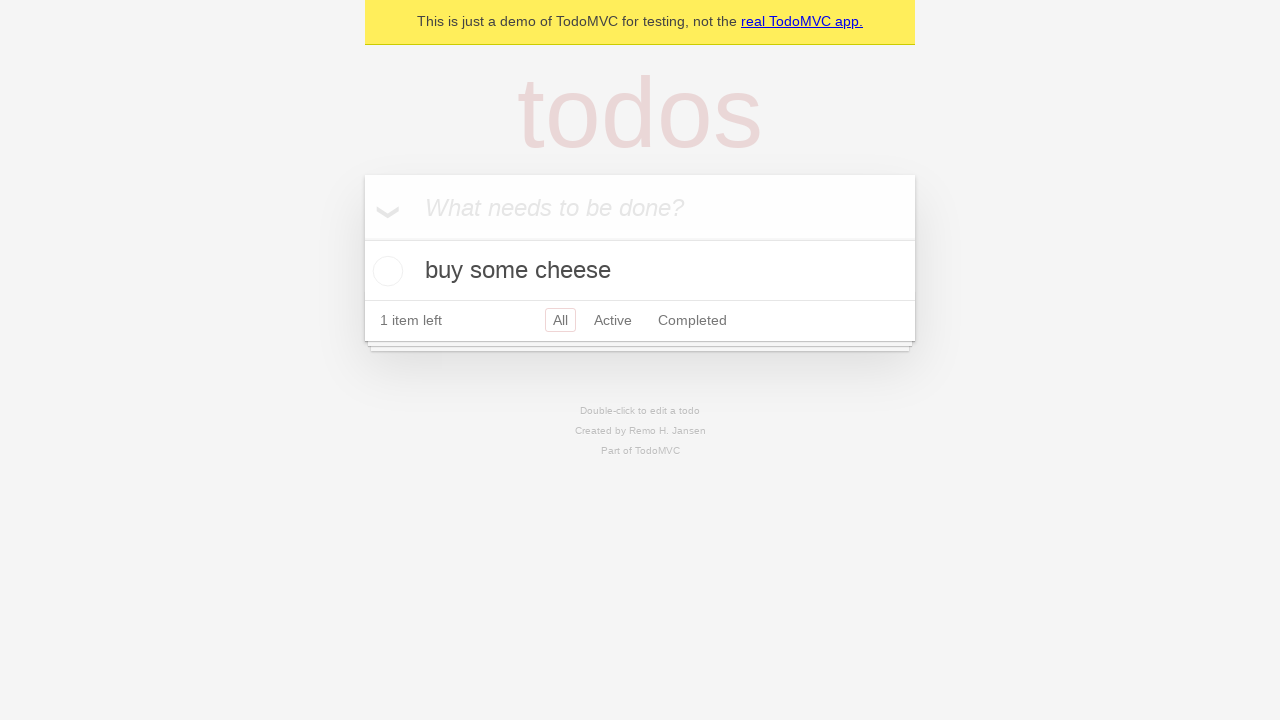

Filled new todo input with 'feed the cat' on .new-todo
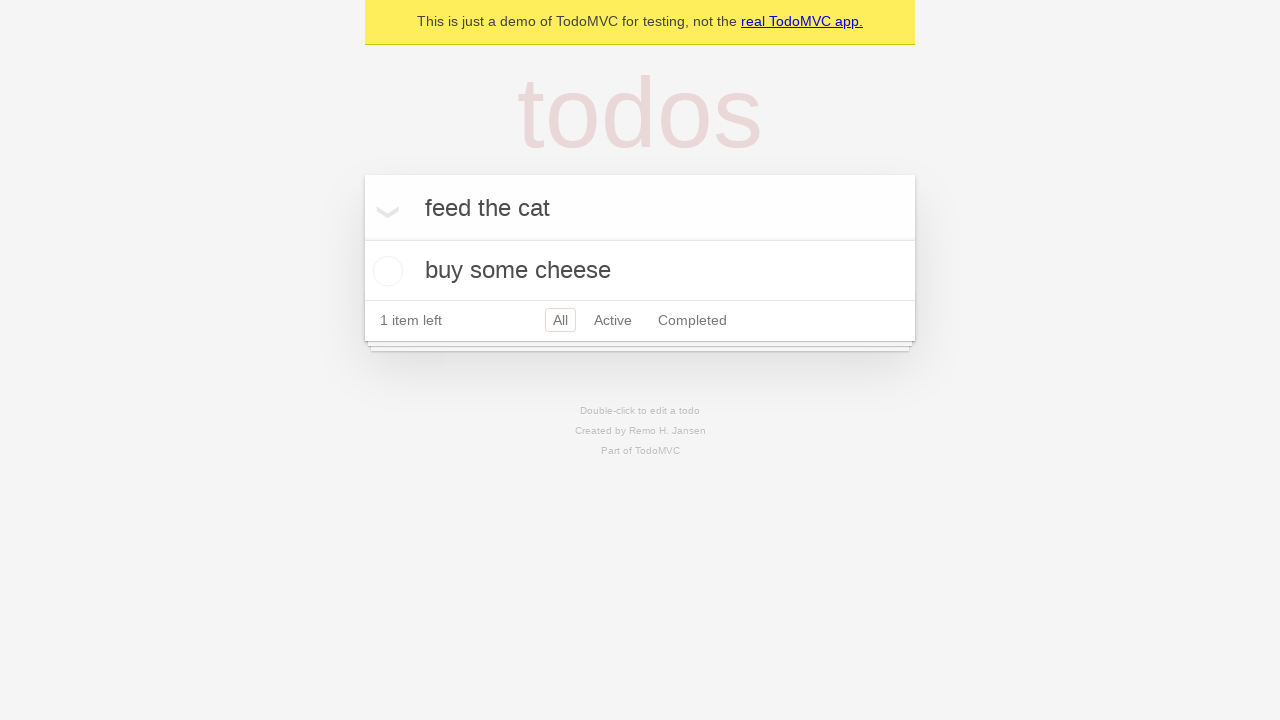

Pressed Enter to add second todo on .new-todo
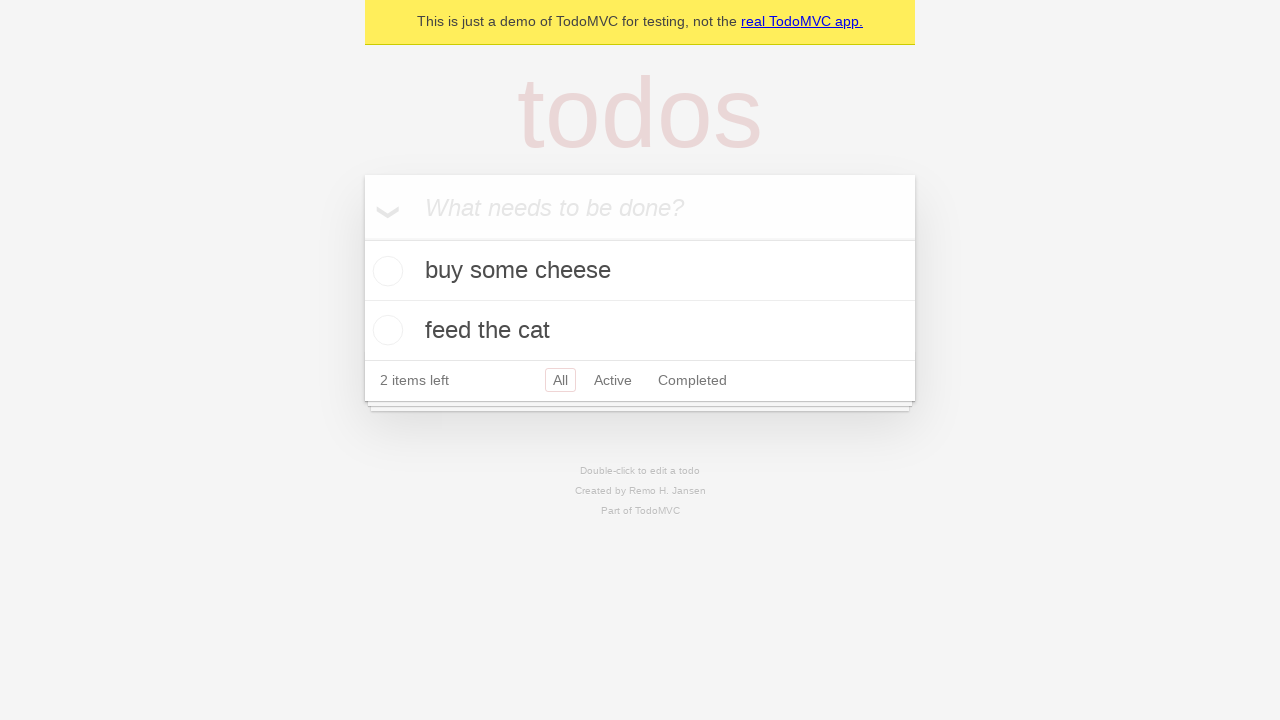

Filled new todo input with 'book a doctors appointment' on .new-todo
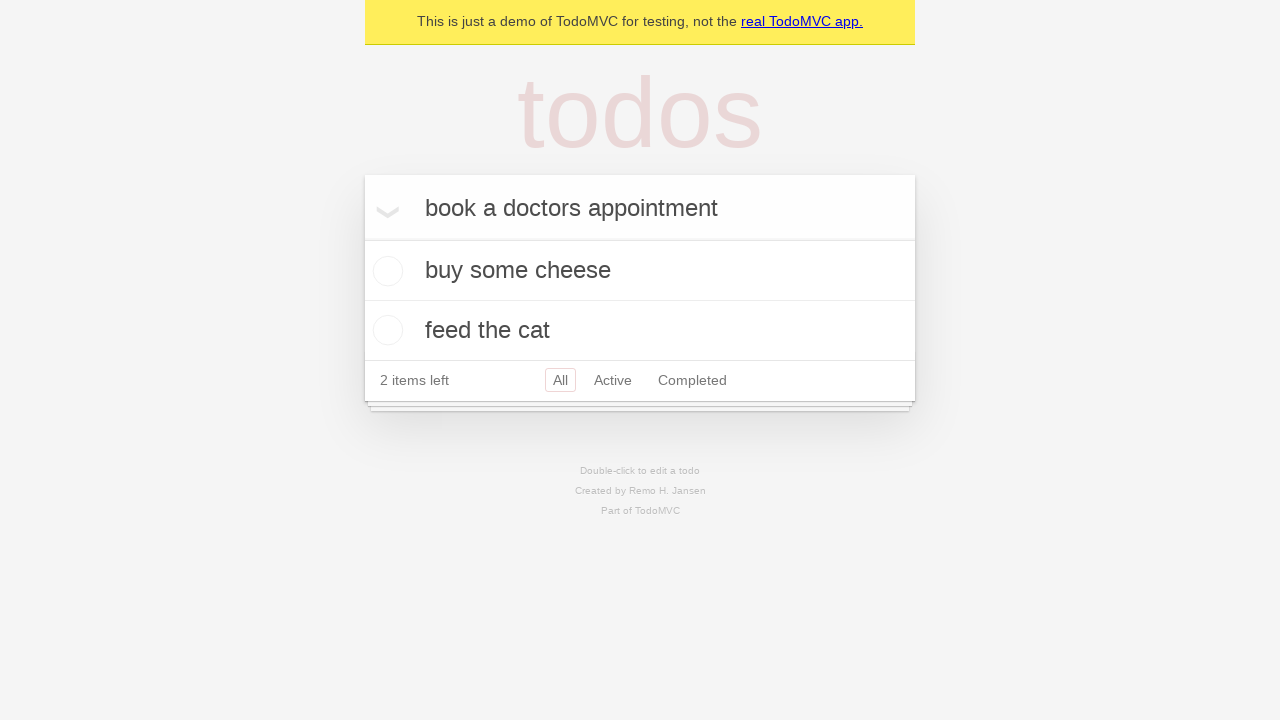

Pressed Enter to add third todo on .new-todo
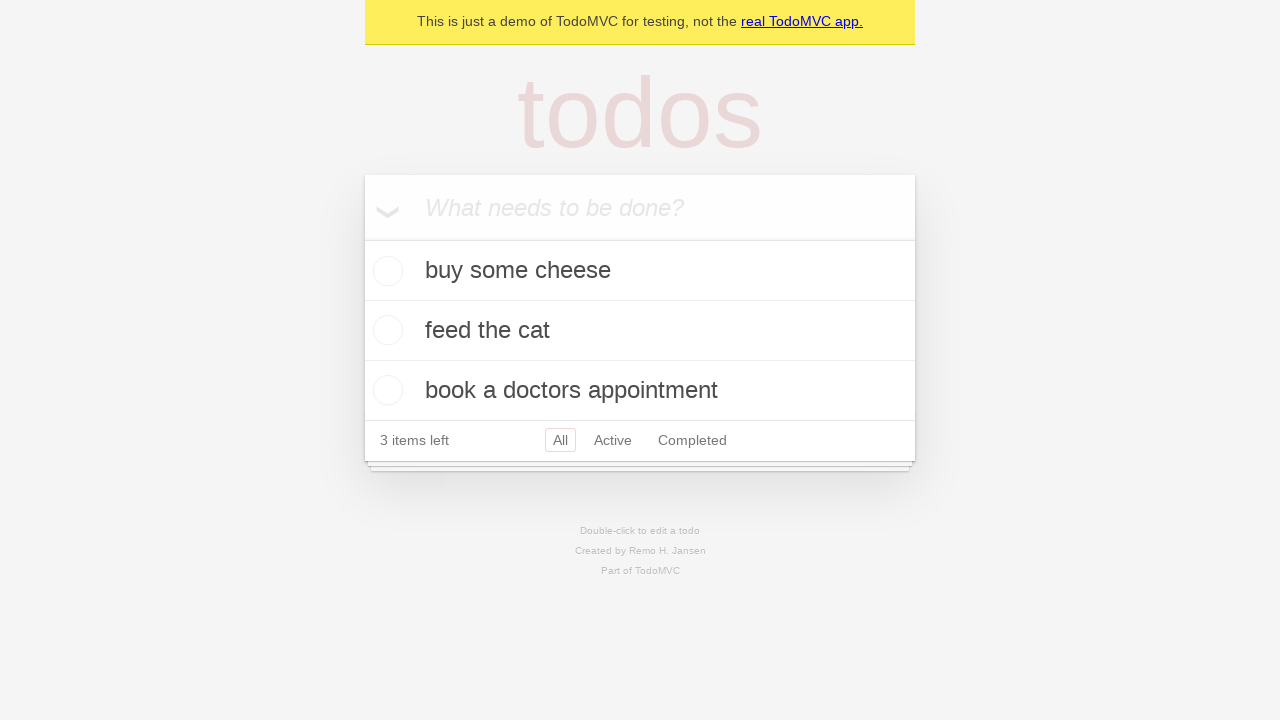

Double-clicked second todo to enter edit mode at (640, 331) on .todo-list li >> nth=1
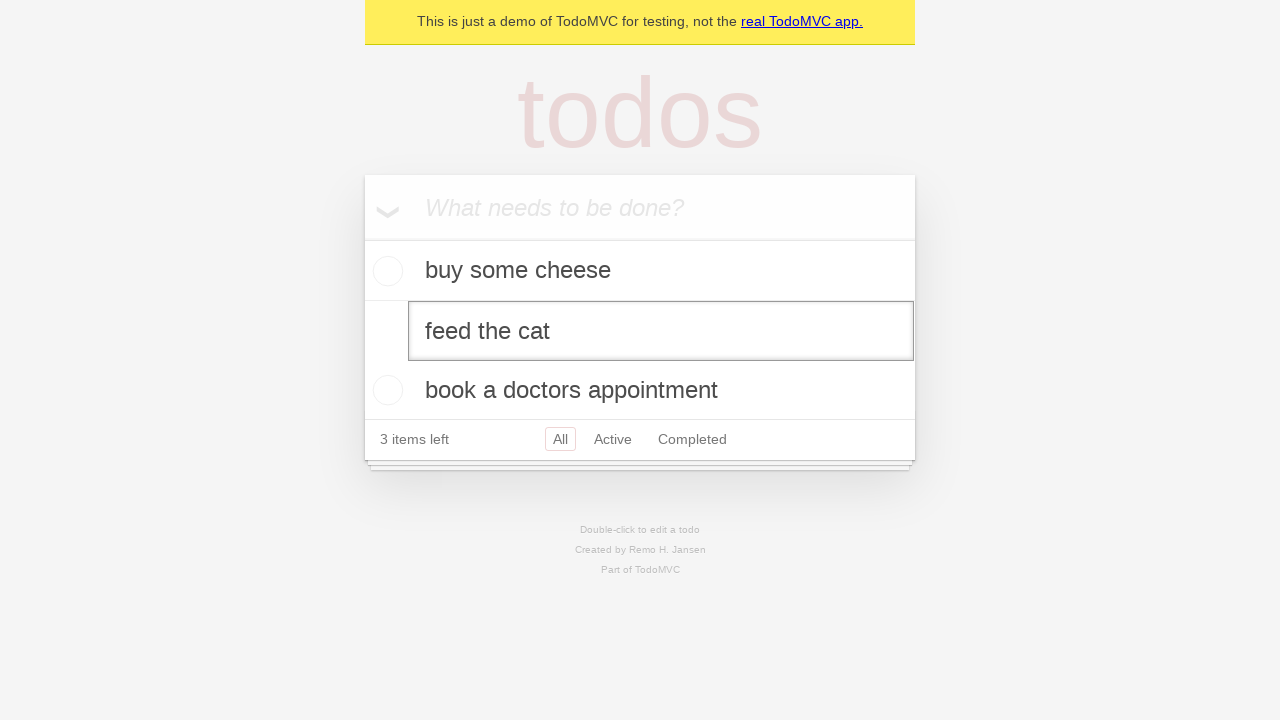

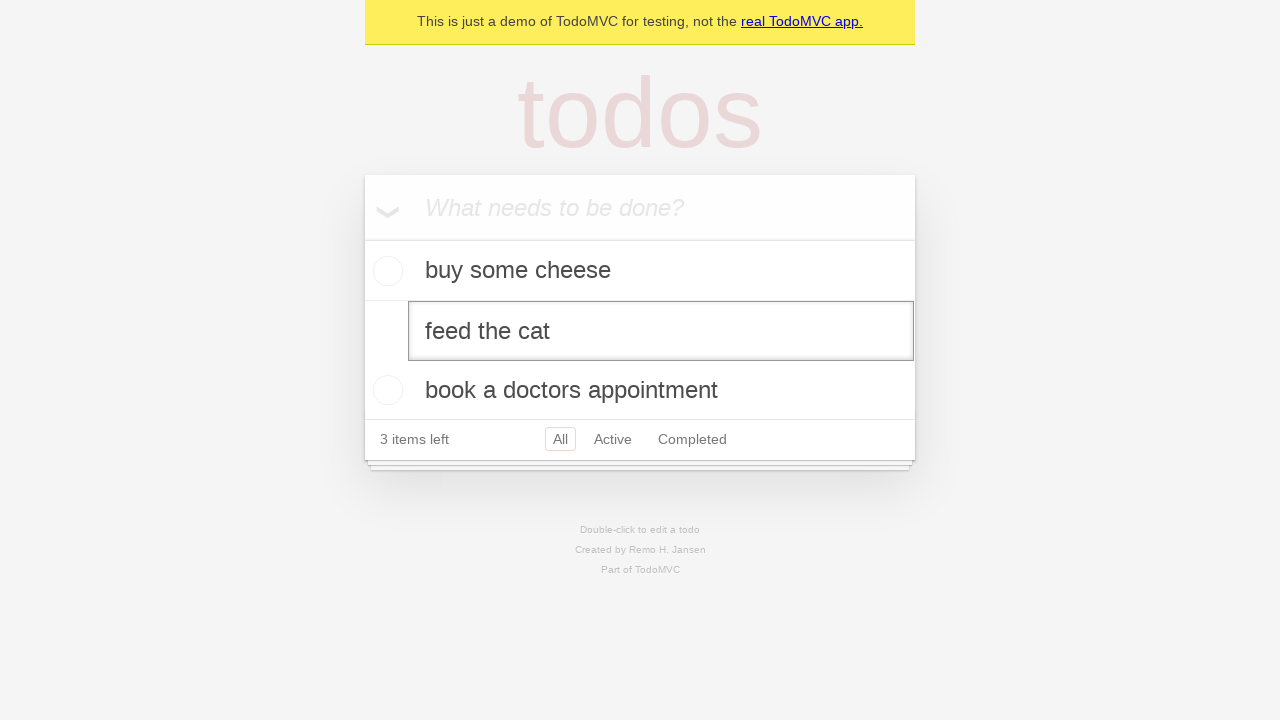